Tests web table sorting functionality by clicking on the "Veg/fruit name" column header to sort the table, then verifies the sorting is correct. Also navigates through paginated results to find a specific item (Orange).

Starting URL: https://rahulshettyacademy.com/seleniumPractise/#/offers

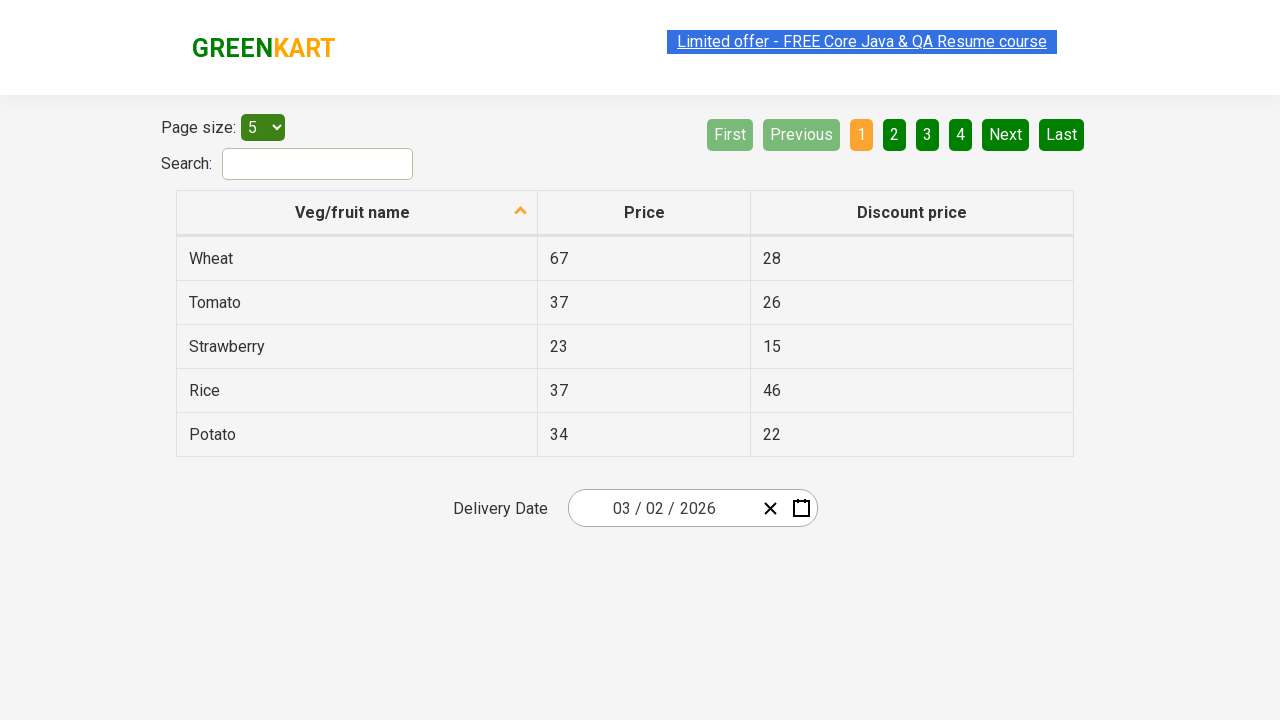

Clicked 'Veg/fruit name' column header to sort table at (357, 213) on xpath=//tr/th[1]
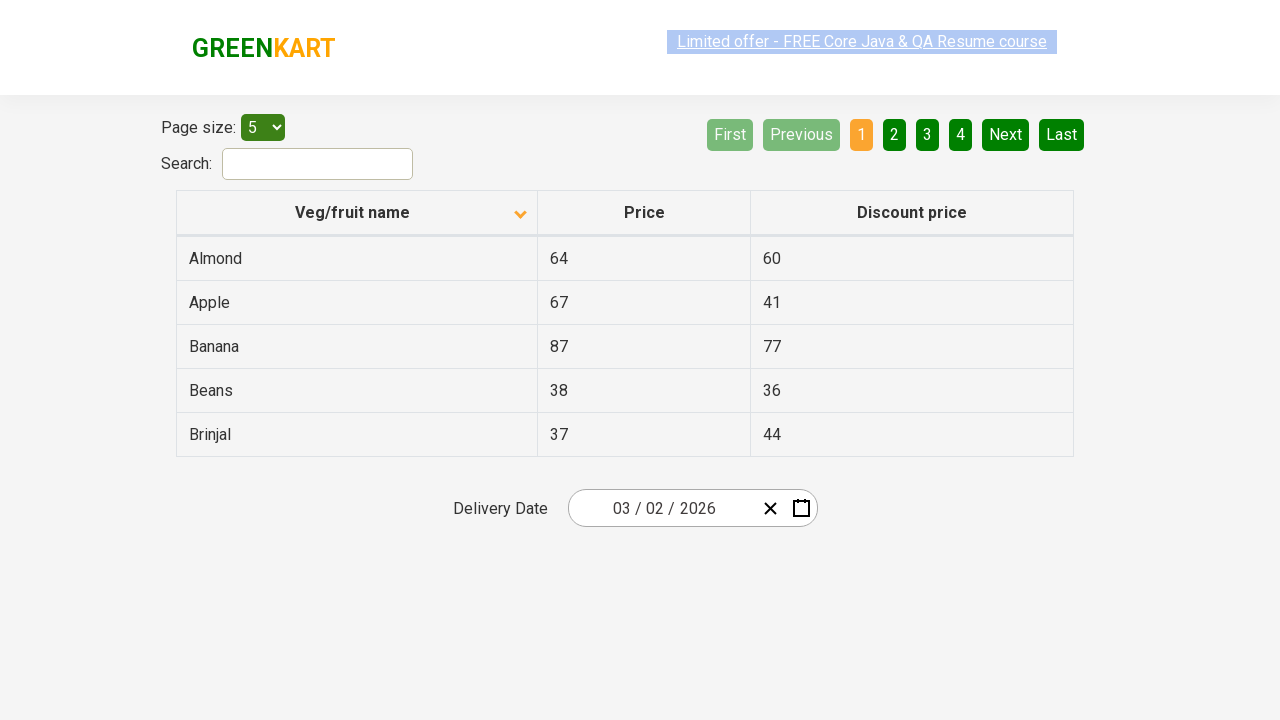

Table loaded and ready for sorting verification
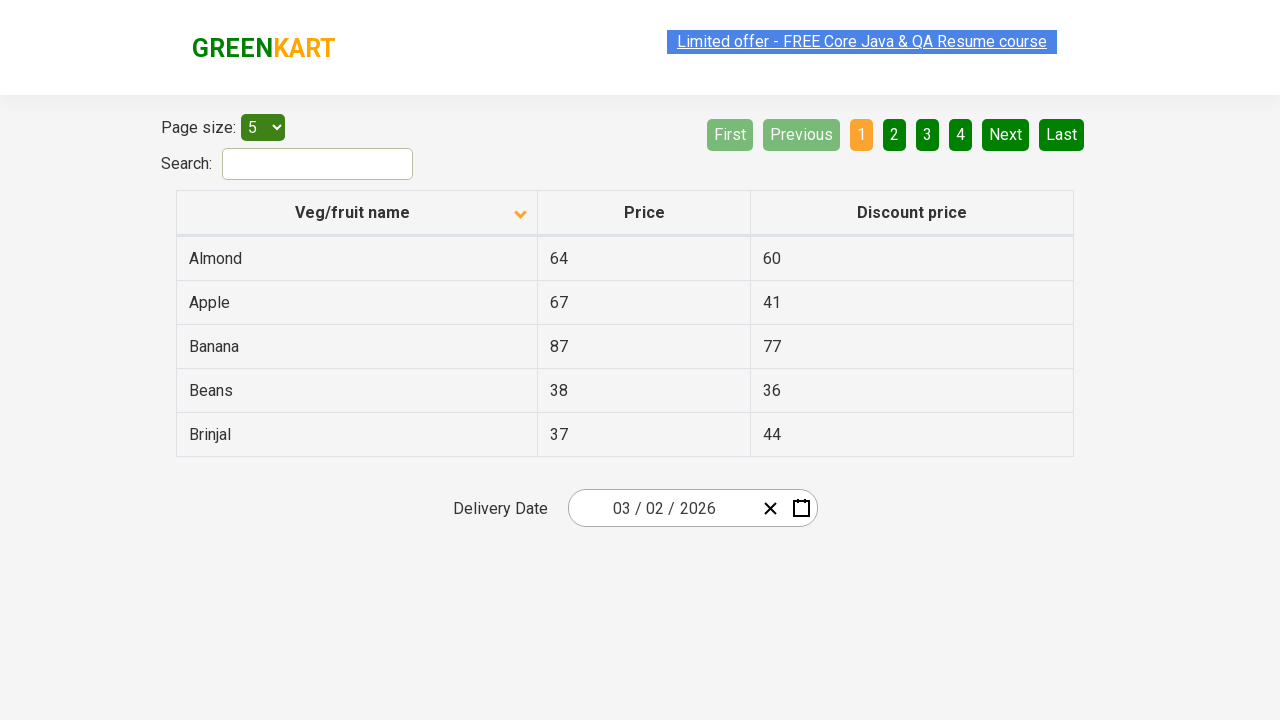

Captured 5 vegetable/fruit names from first page
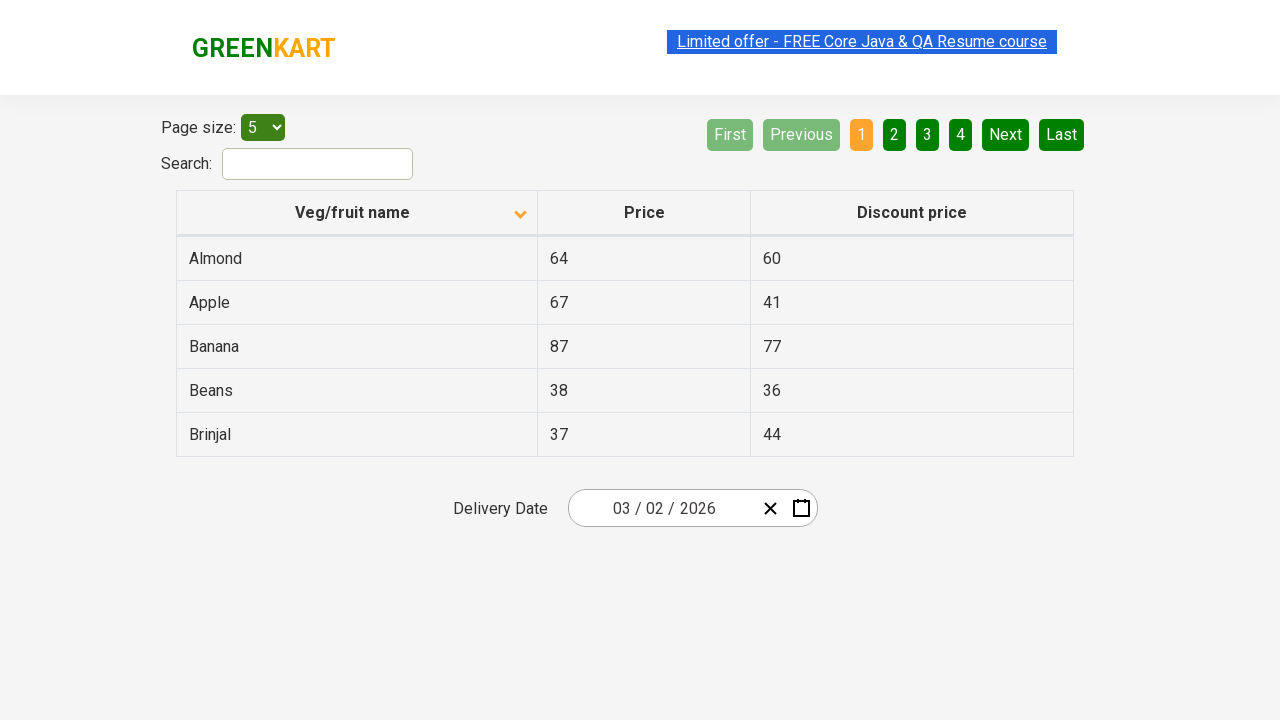

Verified that table is sorted alphabetically by Veg/fruit name
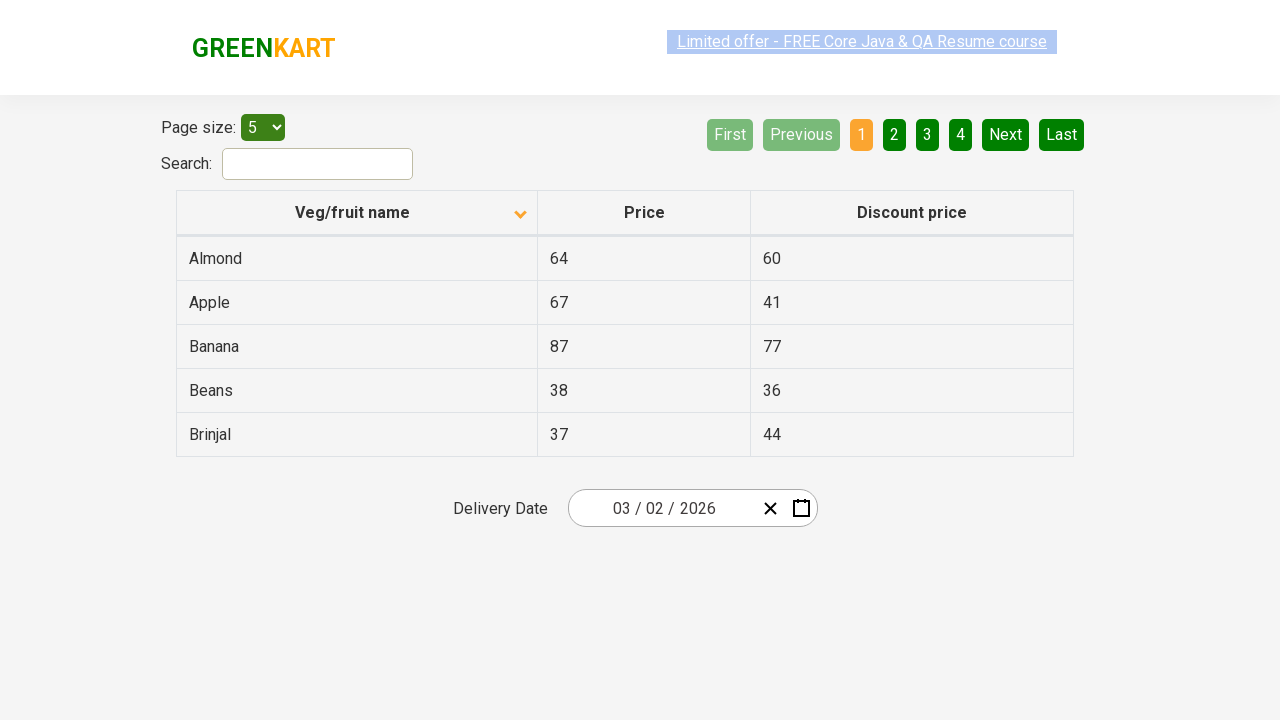

Clicked Next button to navigate to next page of results at (1006, 134) on xpath=//a[@aria-label='Next']
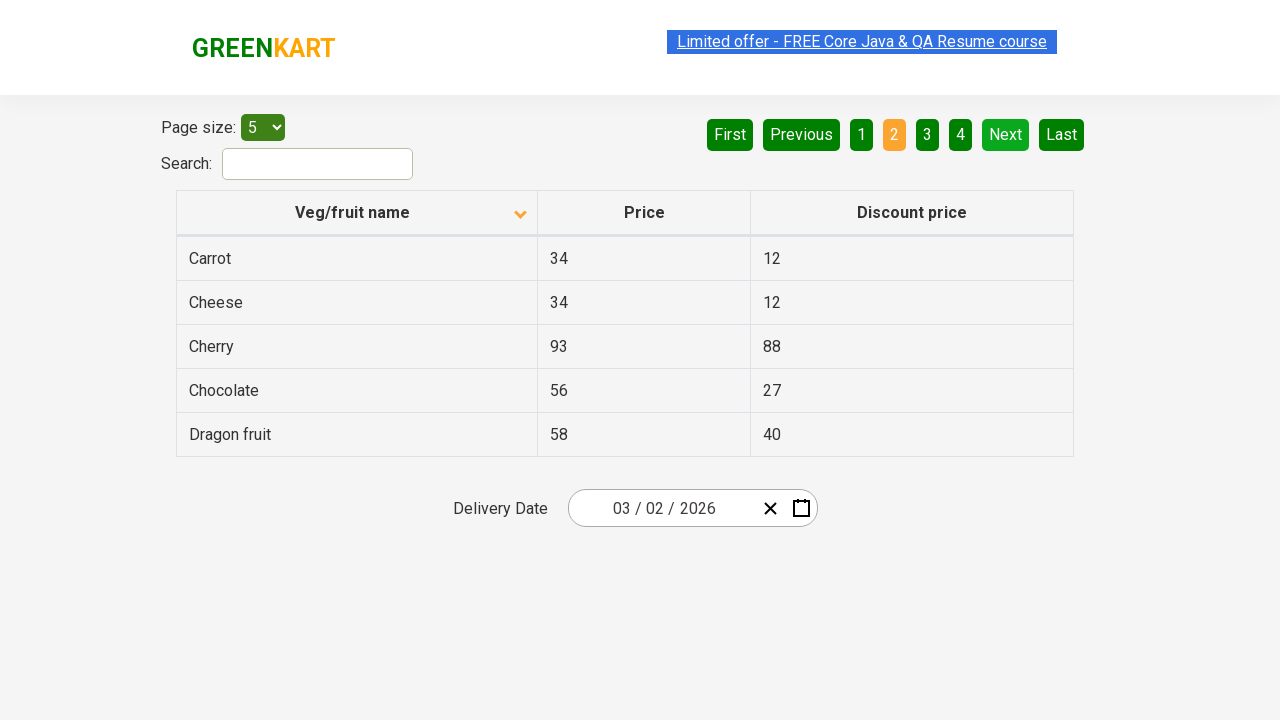

Waited for page to load after clicking Next
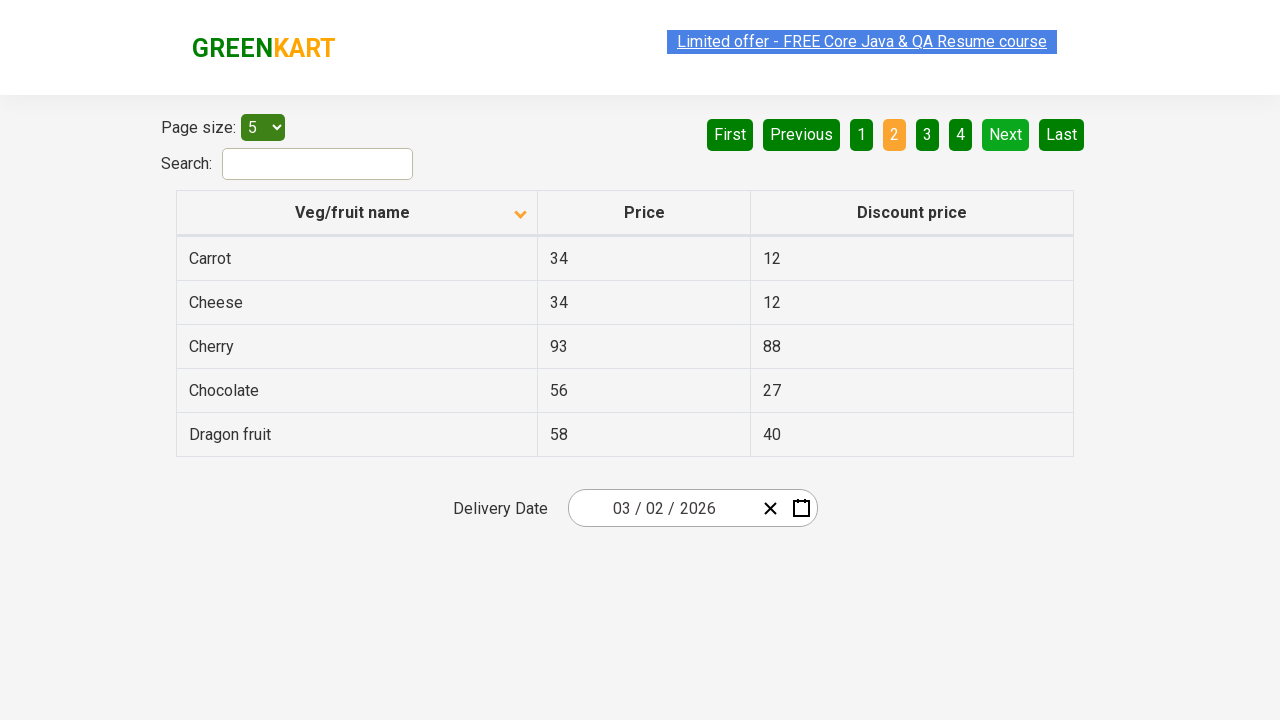

Clicked Next button to navigate to next page of results at (1006, 134) on xpath=//a[@aria-label='Next']
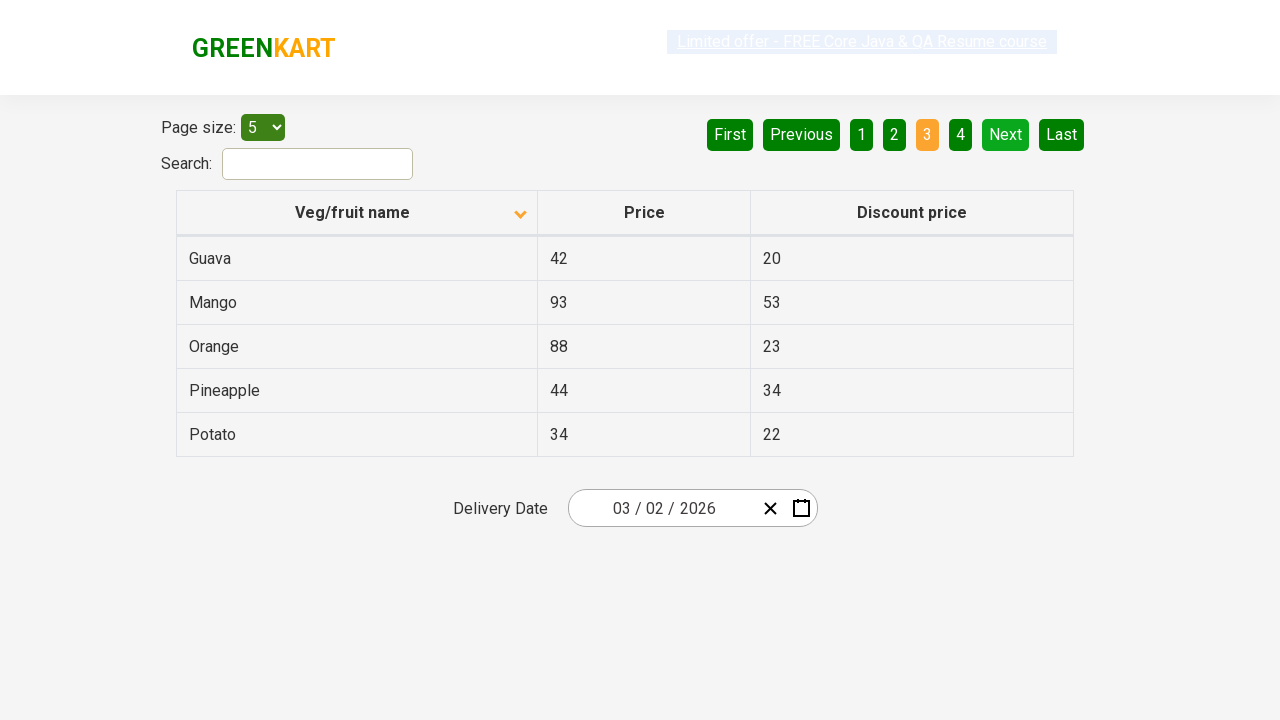

Waited for page to load after clicking Next
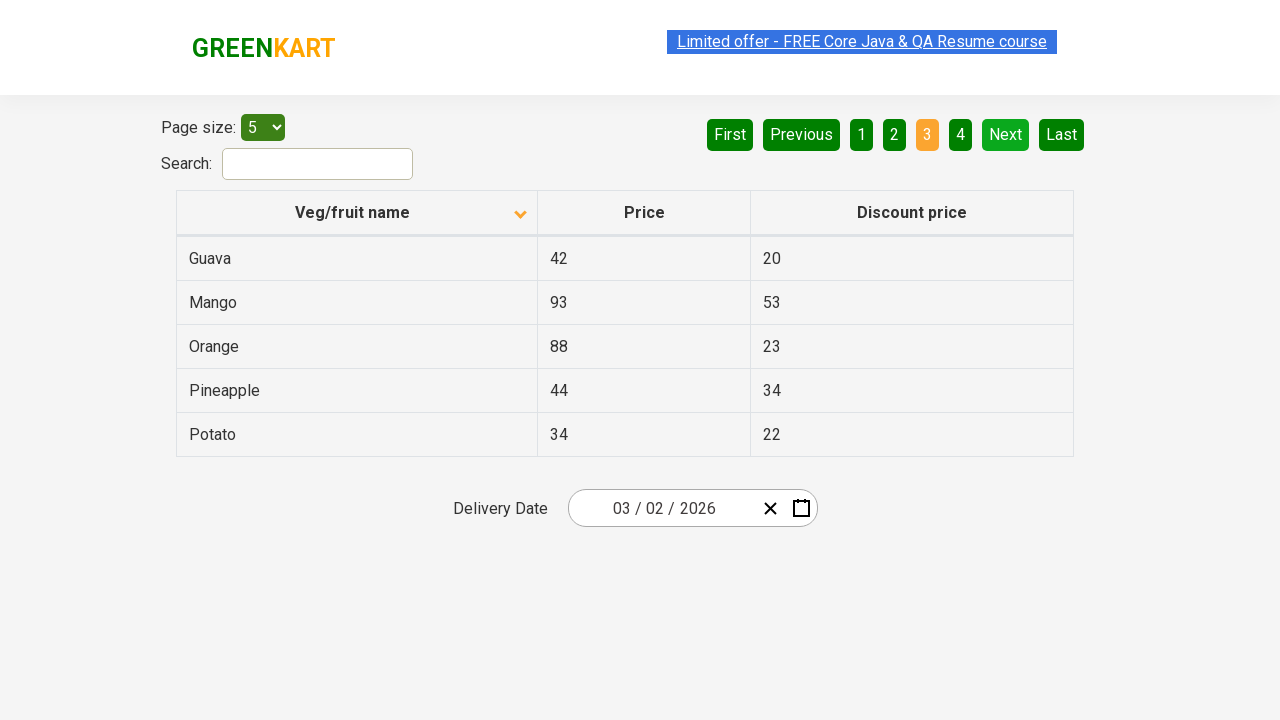

Found Orange with price: 88
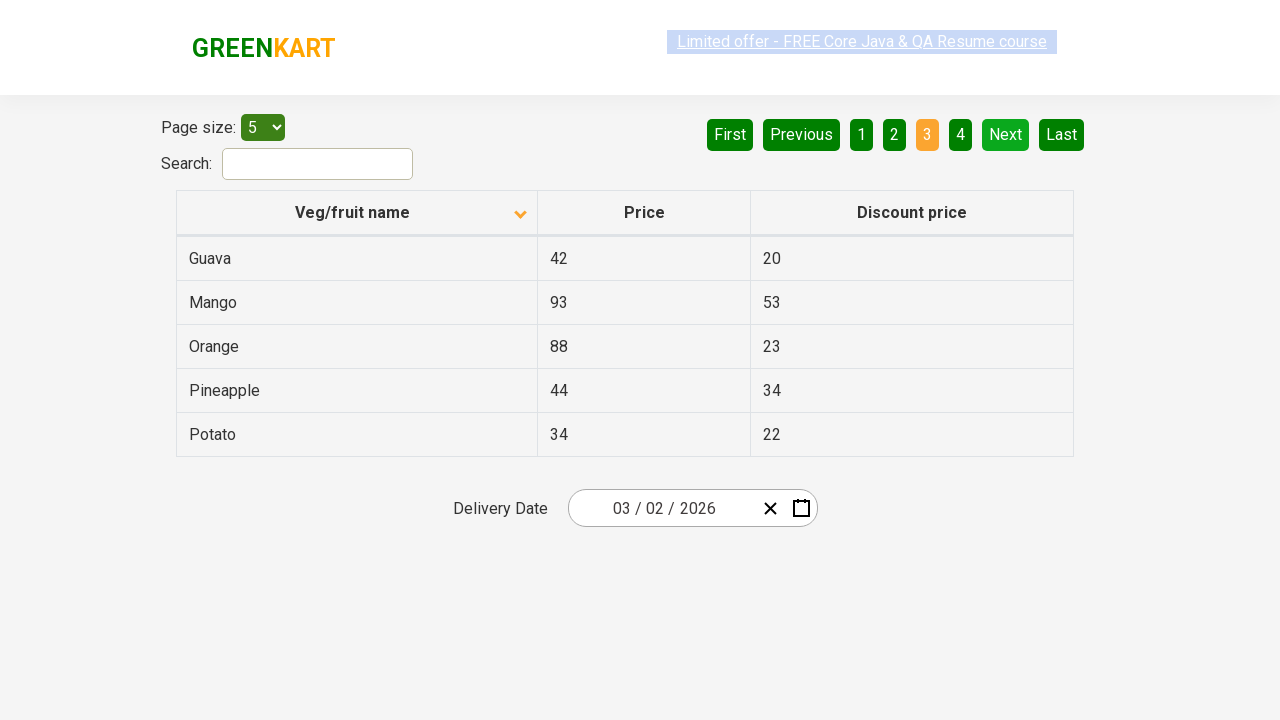

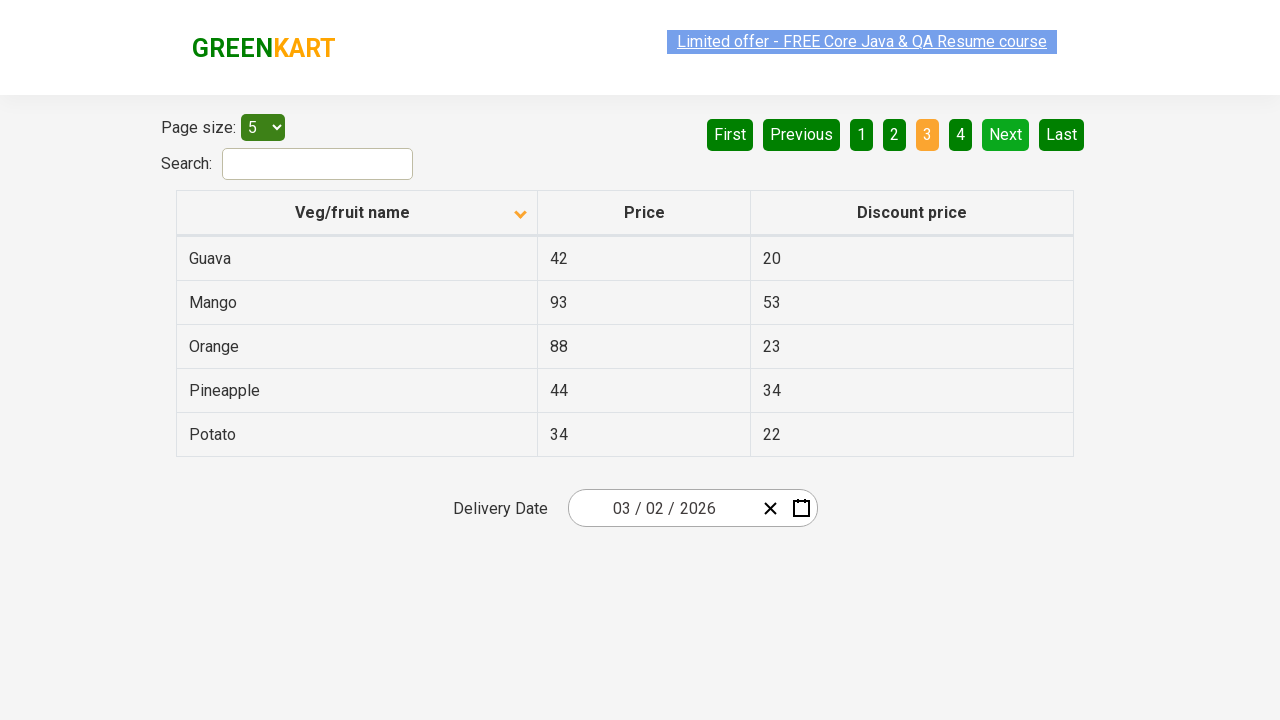